Tests dynamic loading with explicit wait for loading icon invisibility, then verifies Hello World text appears

Starting URL: http://the-internet.herokuapp.com/dynamic_loading/2

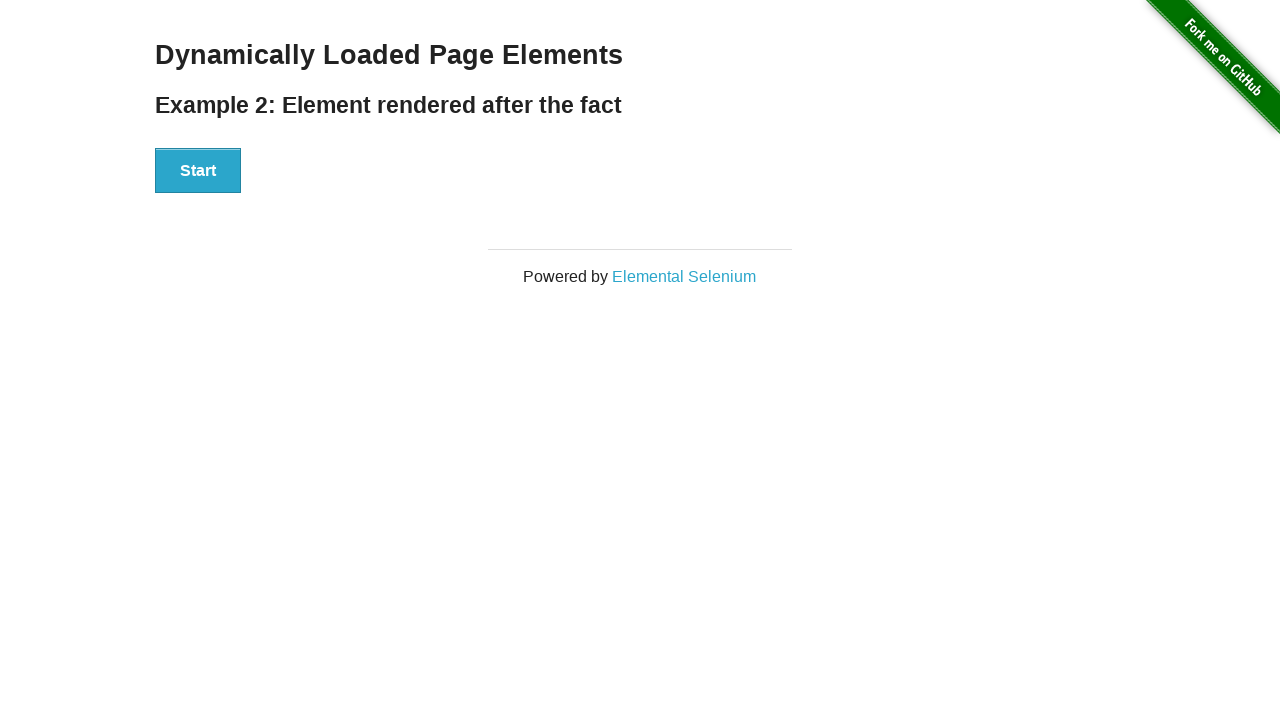

Waited for start button to be visible
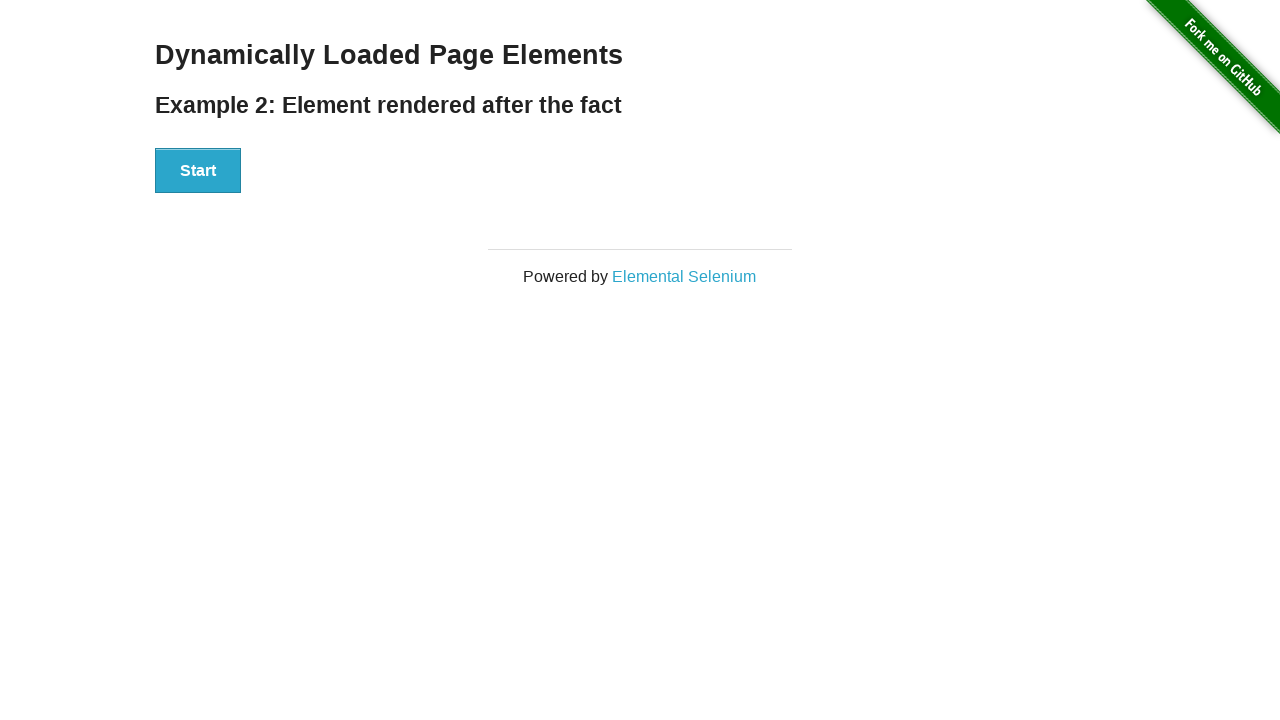

Clicked the start button at (198, 171) on xpath=//div[@id='start']/button
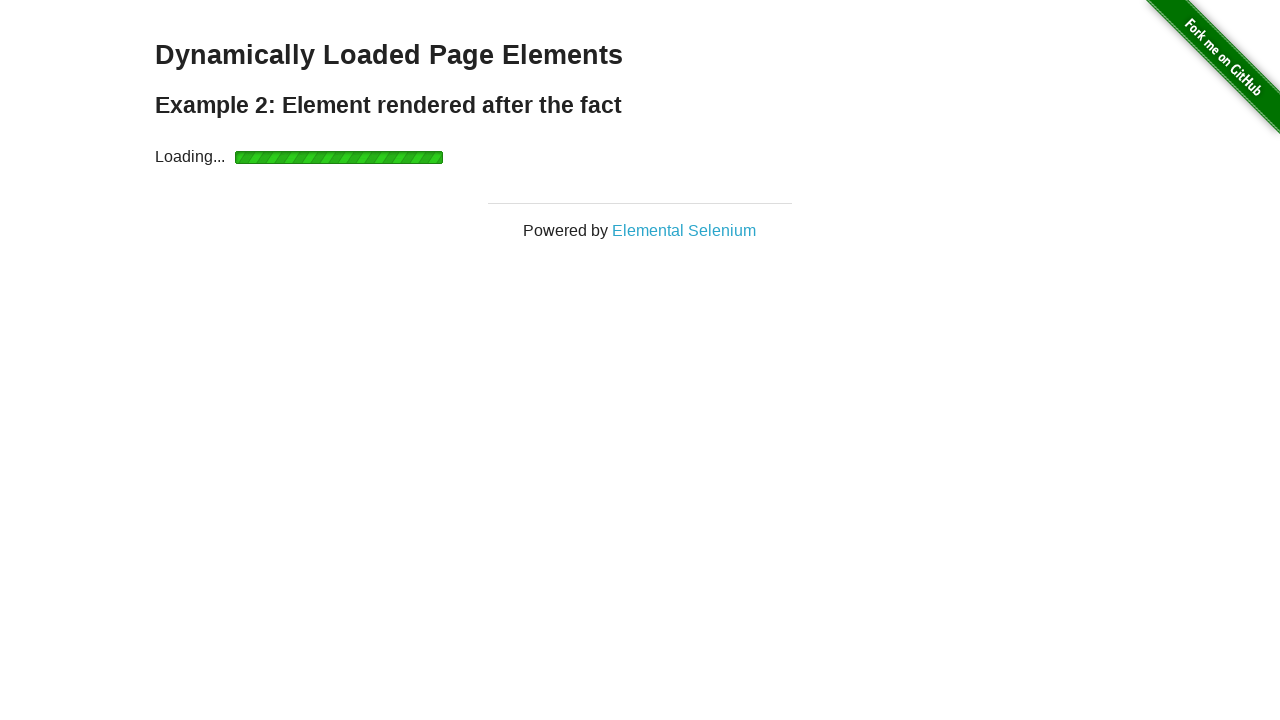

Waited for loading icon to become invisible
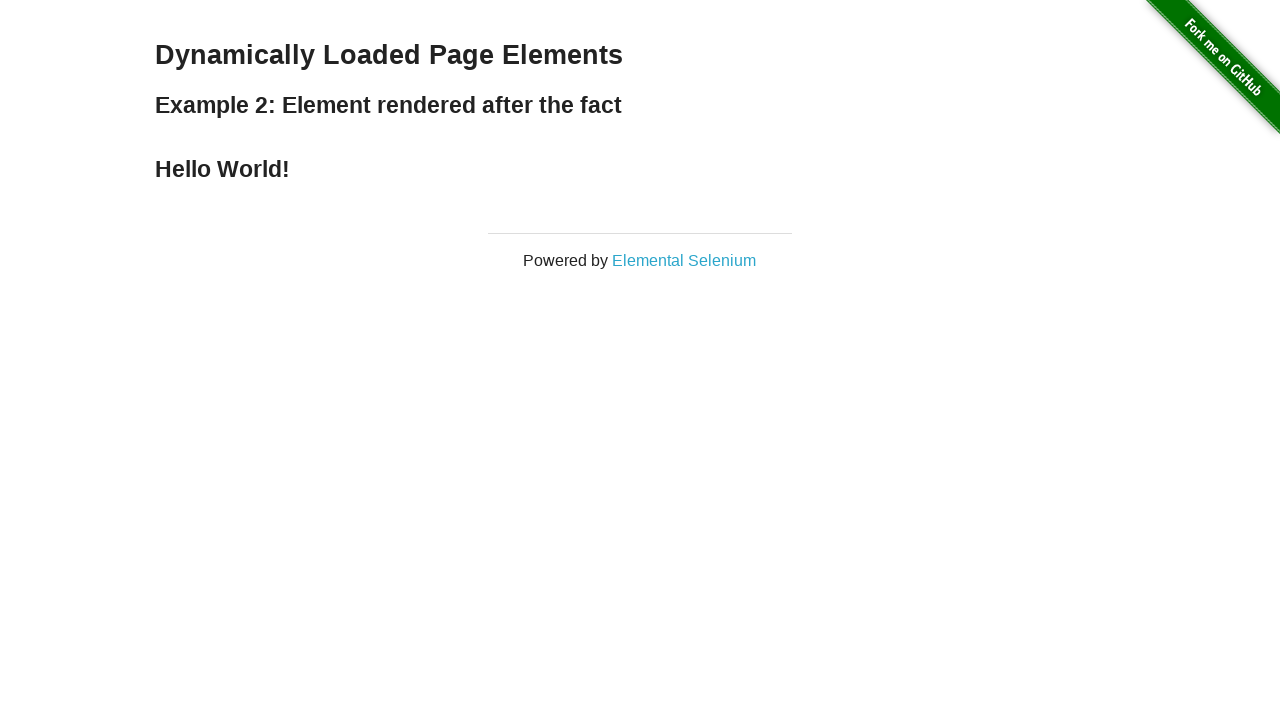

Verified Hello World text appeared after loading completed
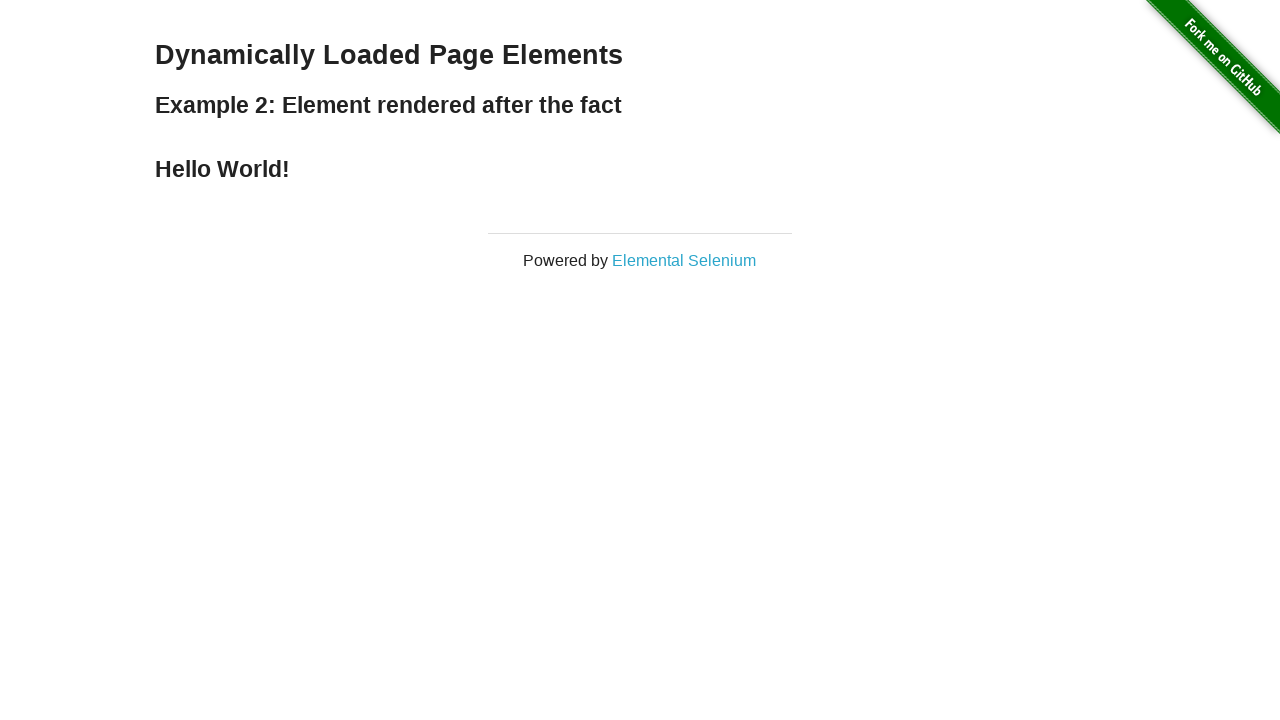

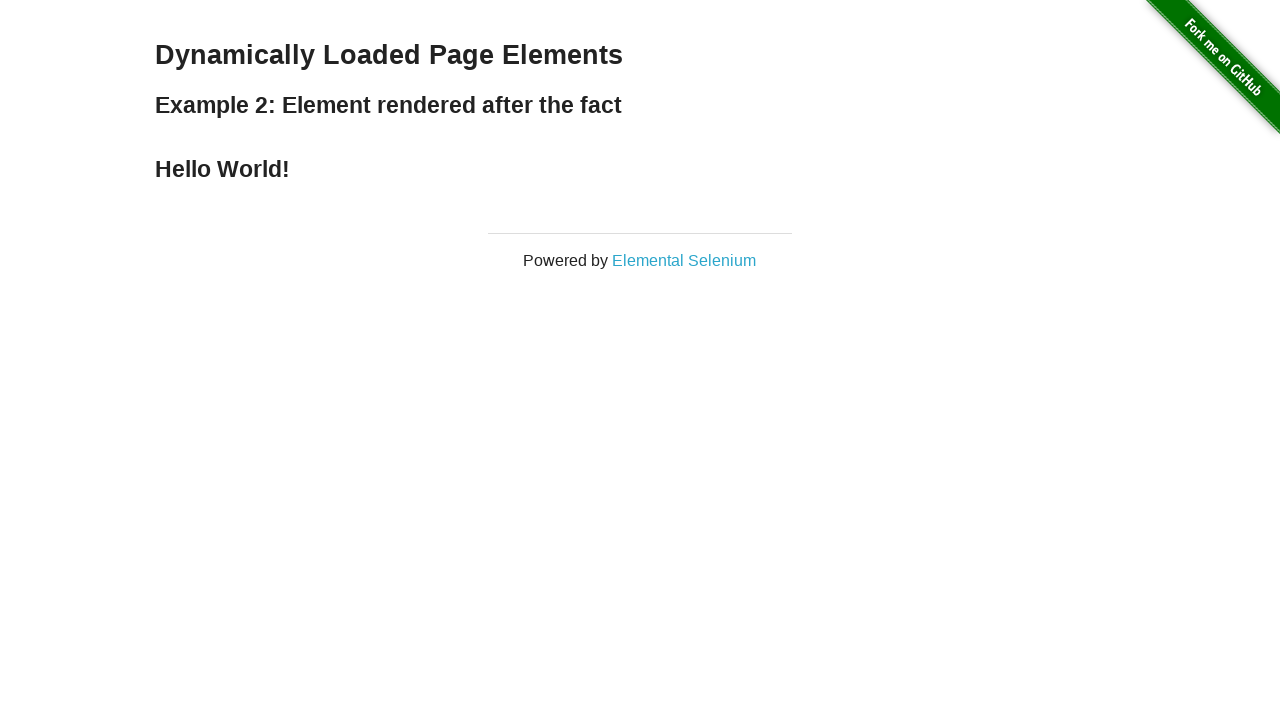